Tests dynamic control functionality by clicking enable/disable buttons and verifying the textbox state changes accordingly

Starting URL: https://the-internet.herokuapp.com/dynamic_controls

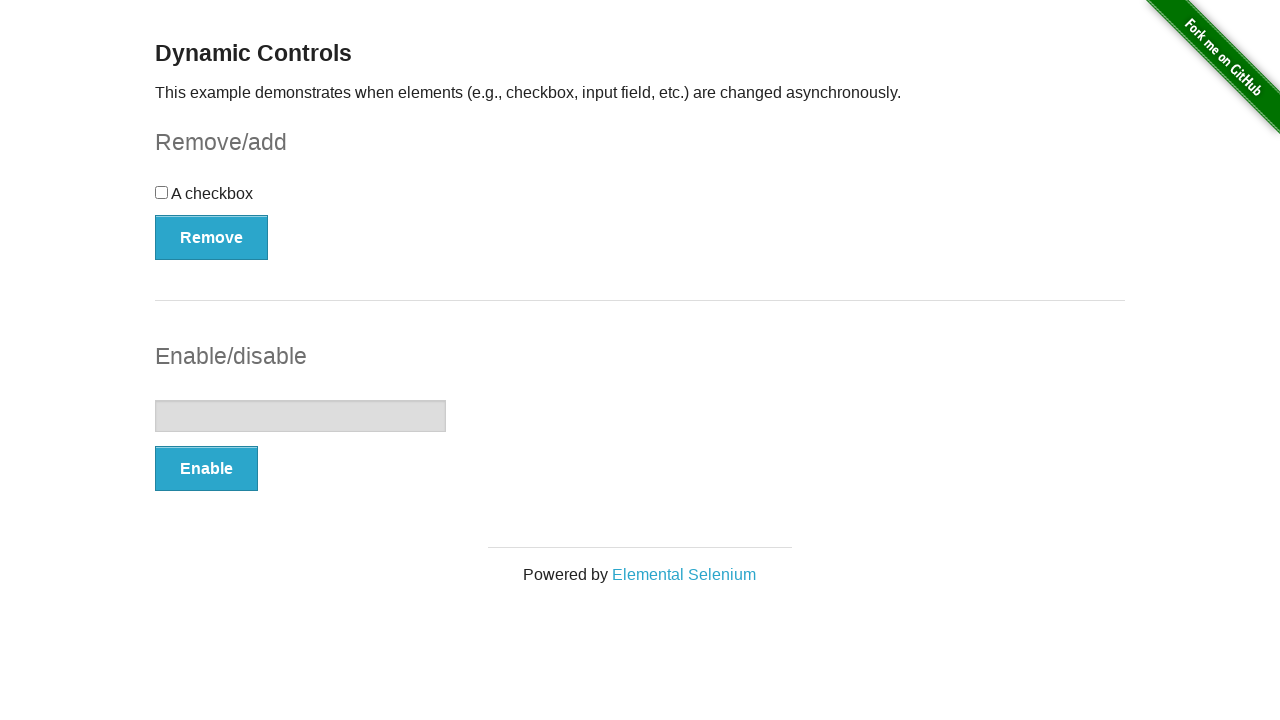

Clicked enable button to activate textbox at (206, 469) on xpath=//*[@id="input-example"]/button
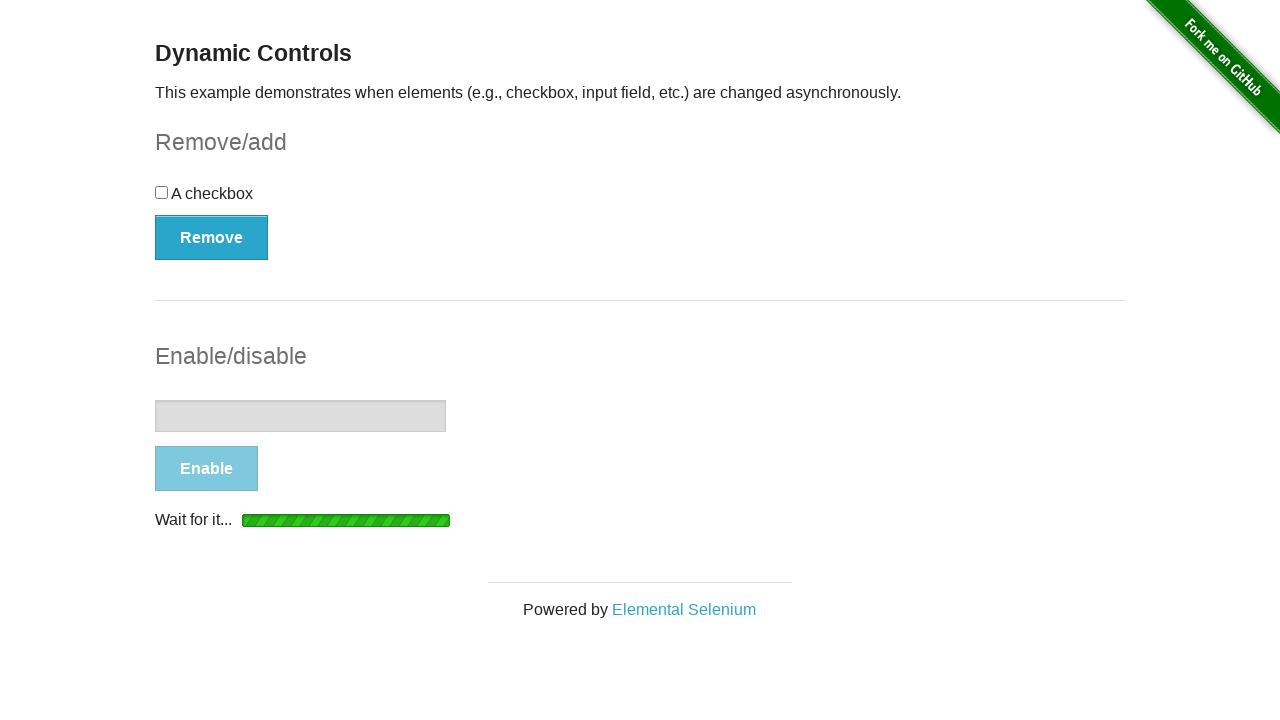

Waited 5 seconds for textbox to be enabled
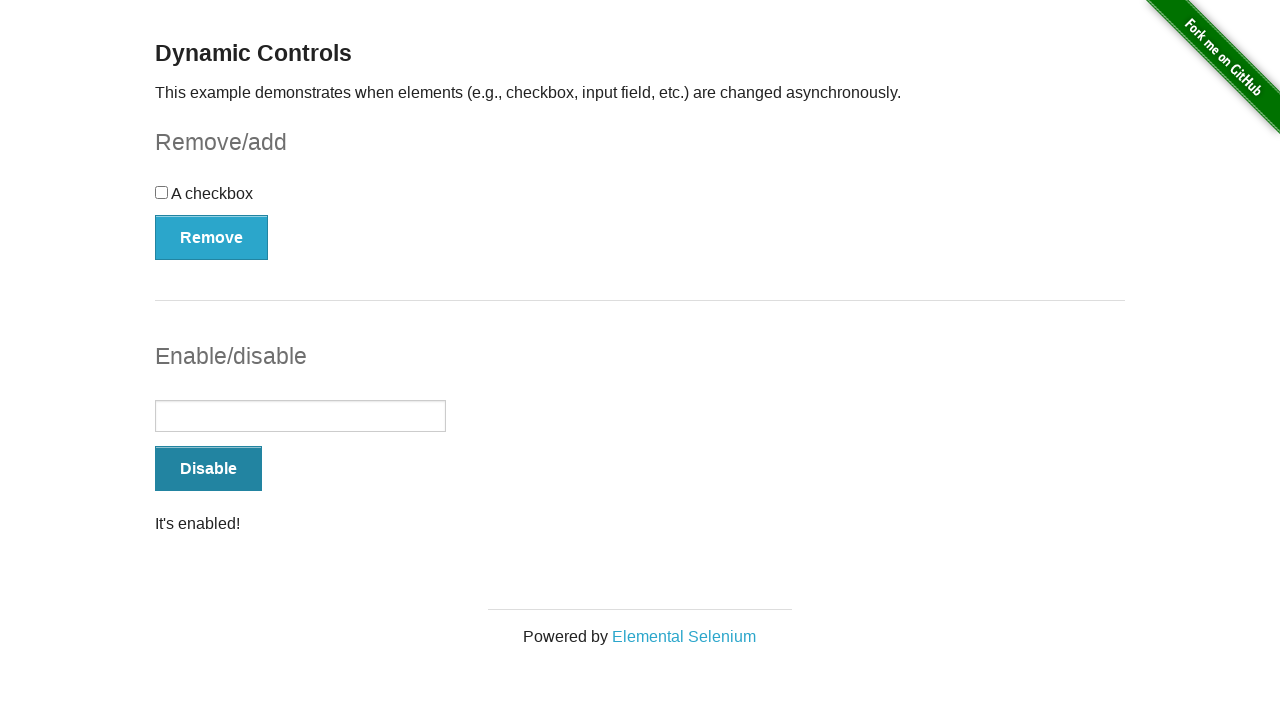

Verified message displays 'It's enabled!'
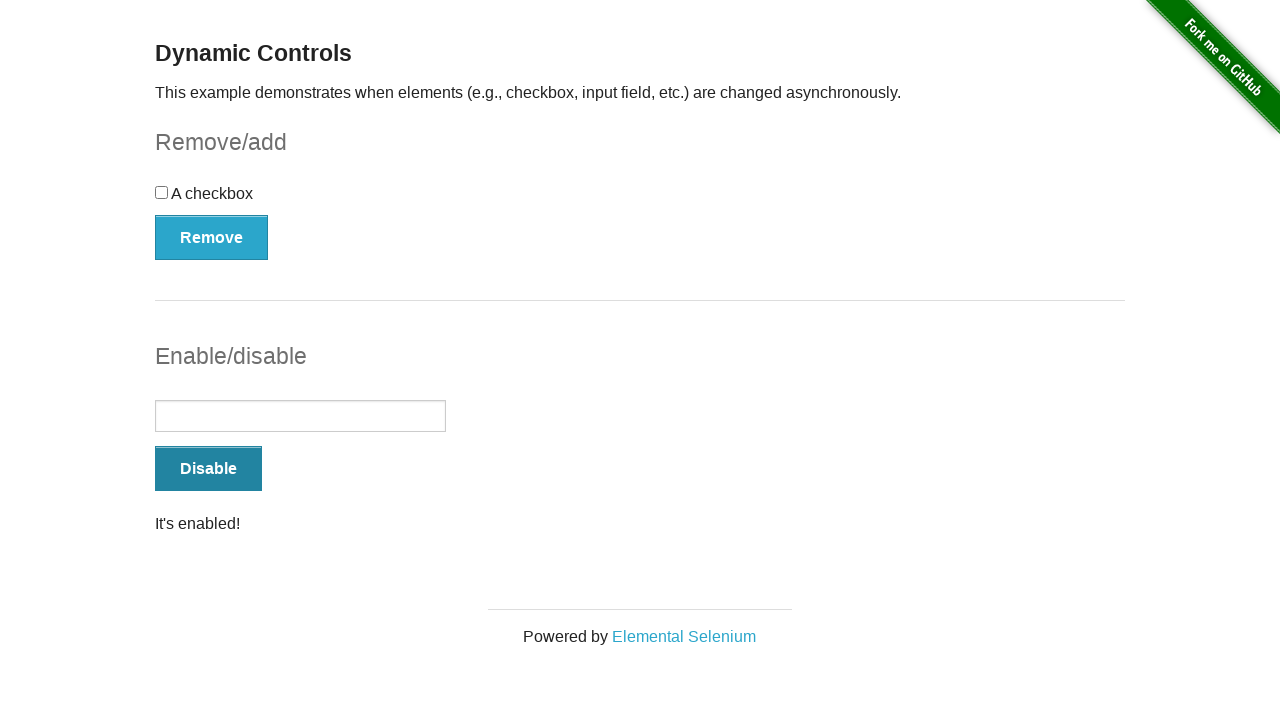

Verified textbox is enabled
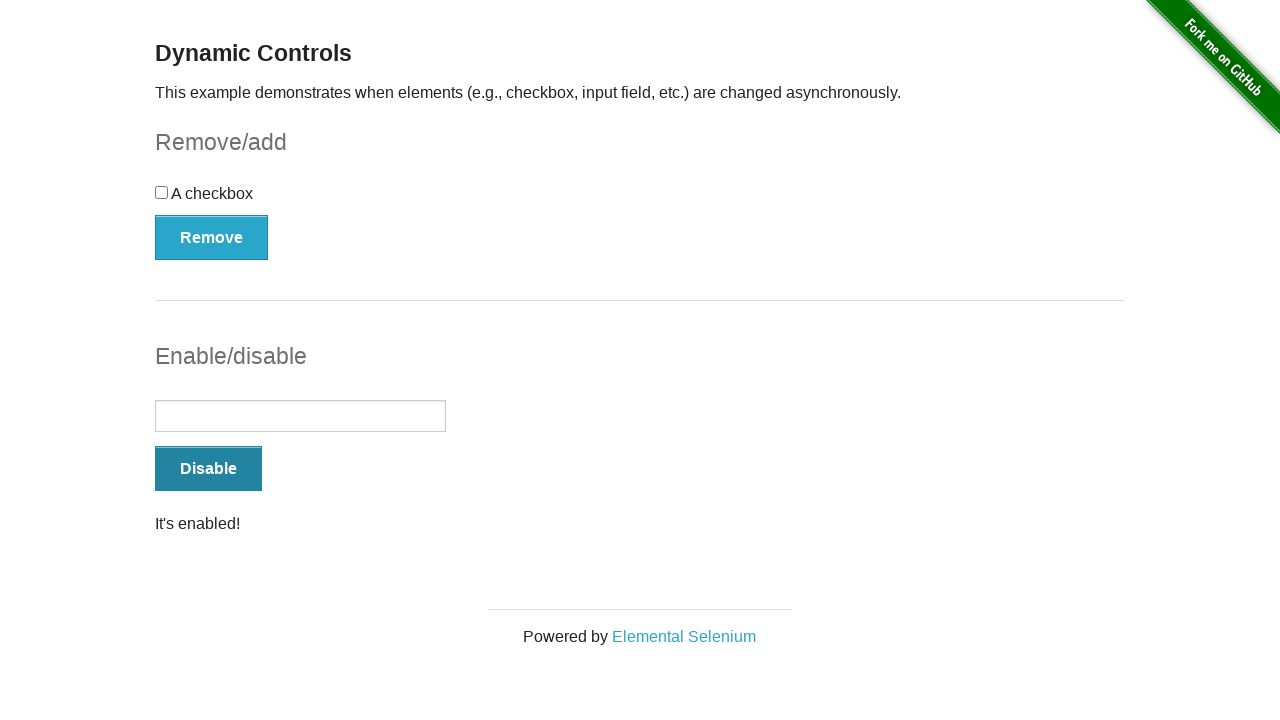

Clicked disable button to deactivate textbox at (208, 469) on xpath=//*[@id="input-example"]/button
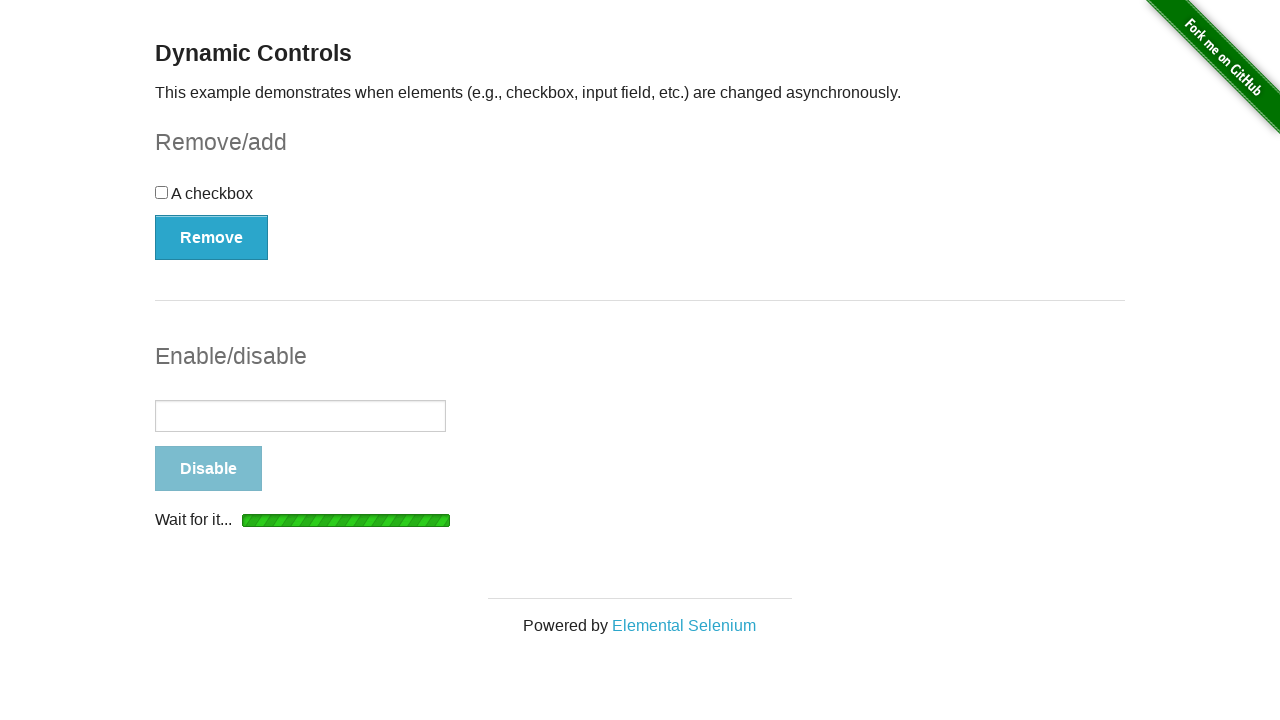

Waited 5 seconds for textbox to be disabled
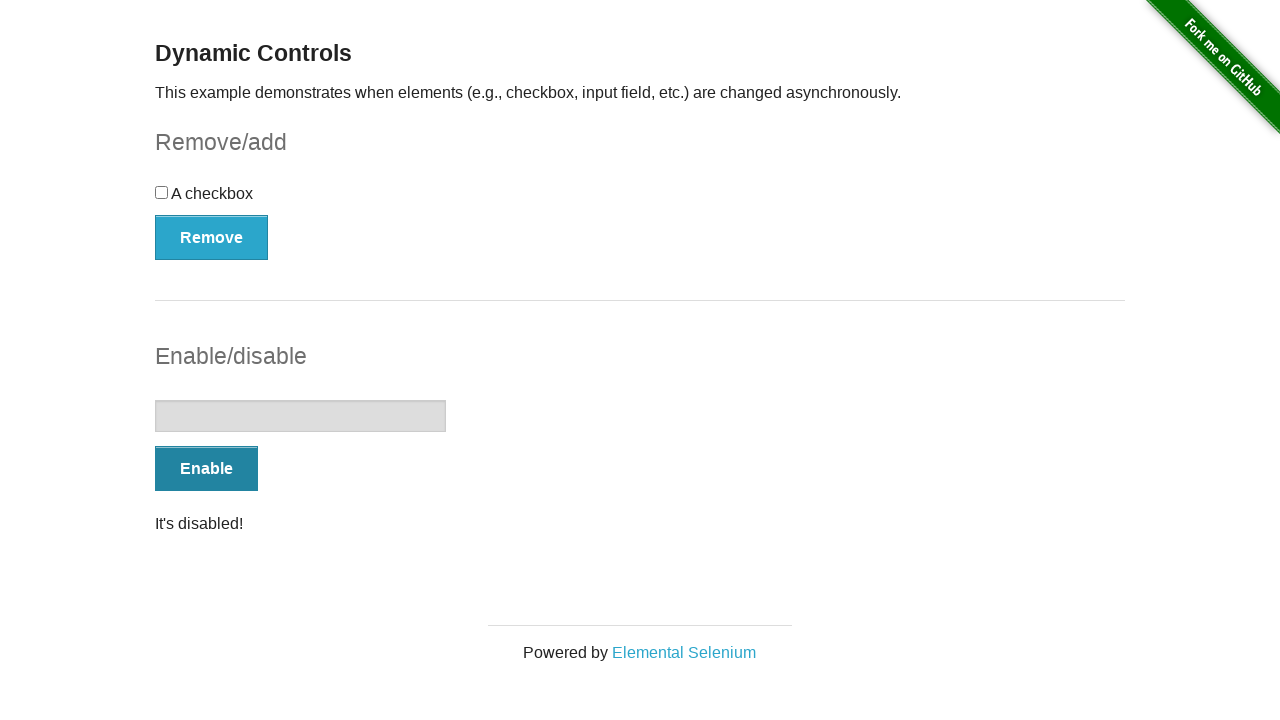

Verified textbox is disabled
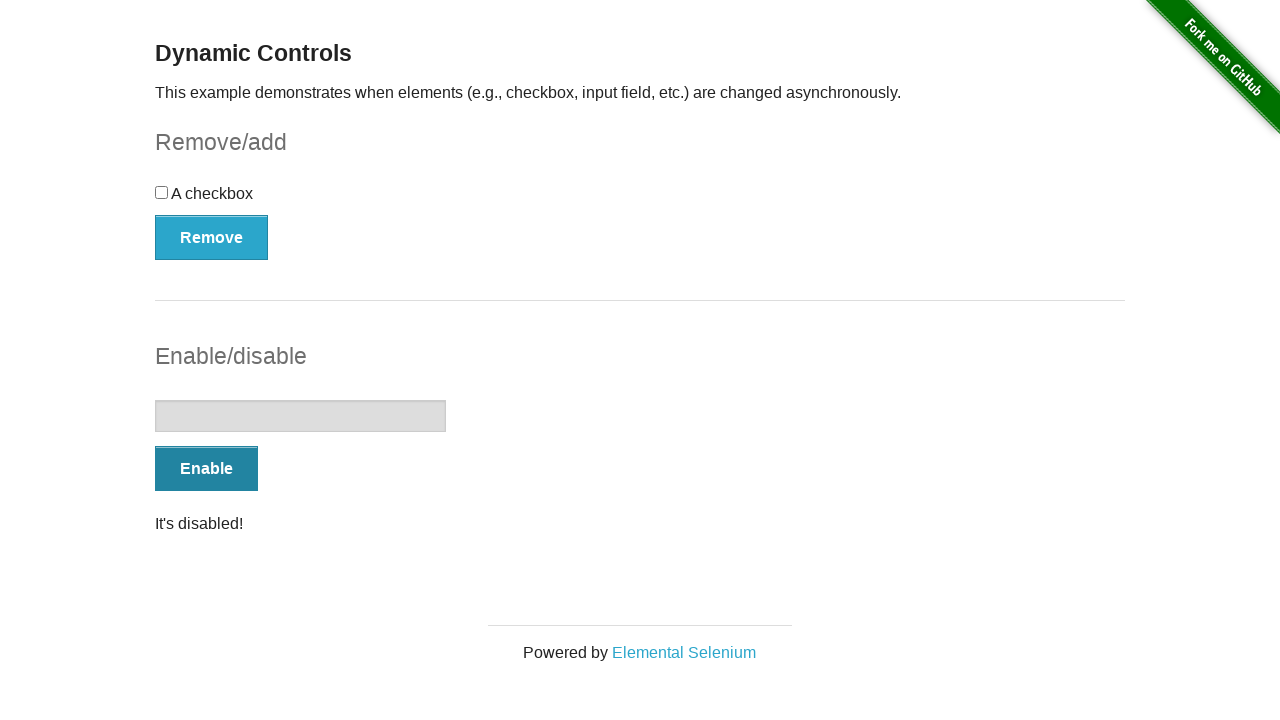

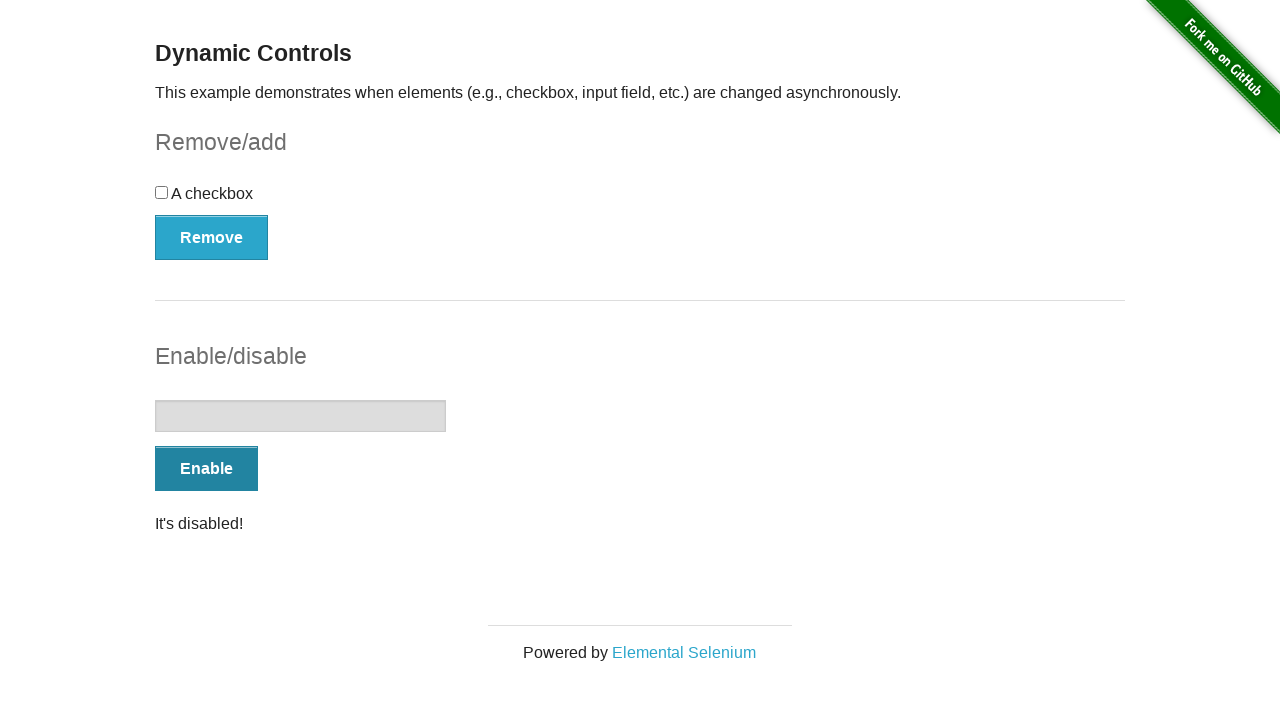